Navigates to the Rahul Shetty Academy Automation Practice page and verifies that footer links are present and displayed

Starting URL: https://rahulshettyacademy.com/AutomationPractice/

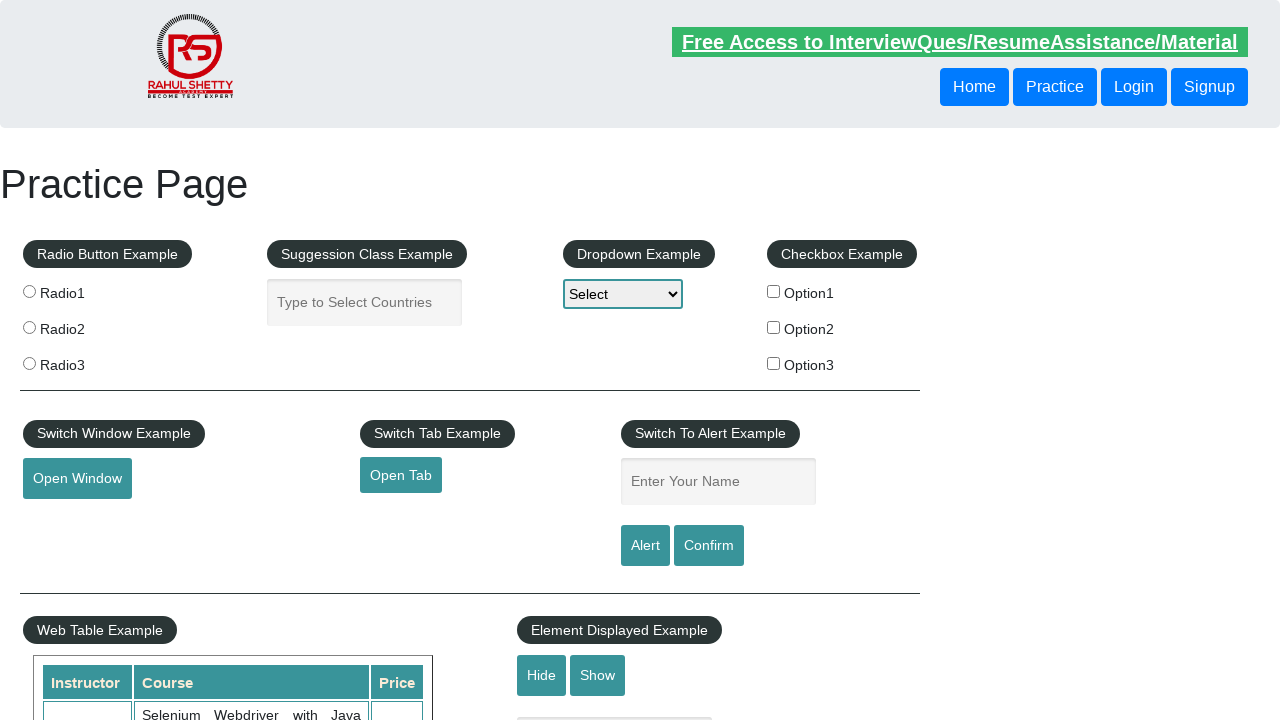

Navigated to Rahul Shetty Academy Automation Practice page
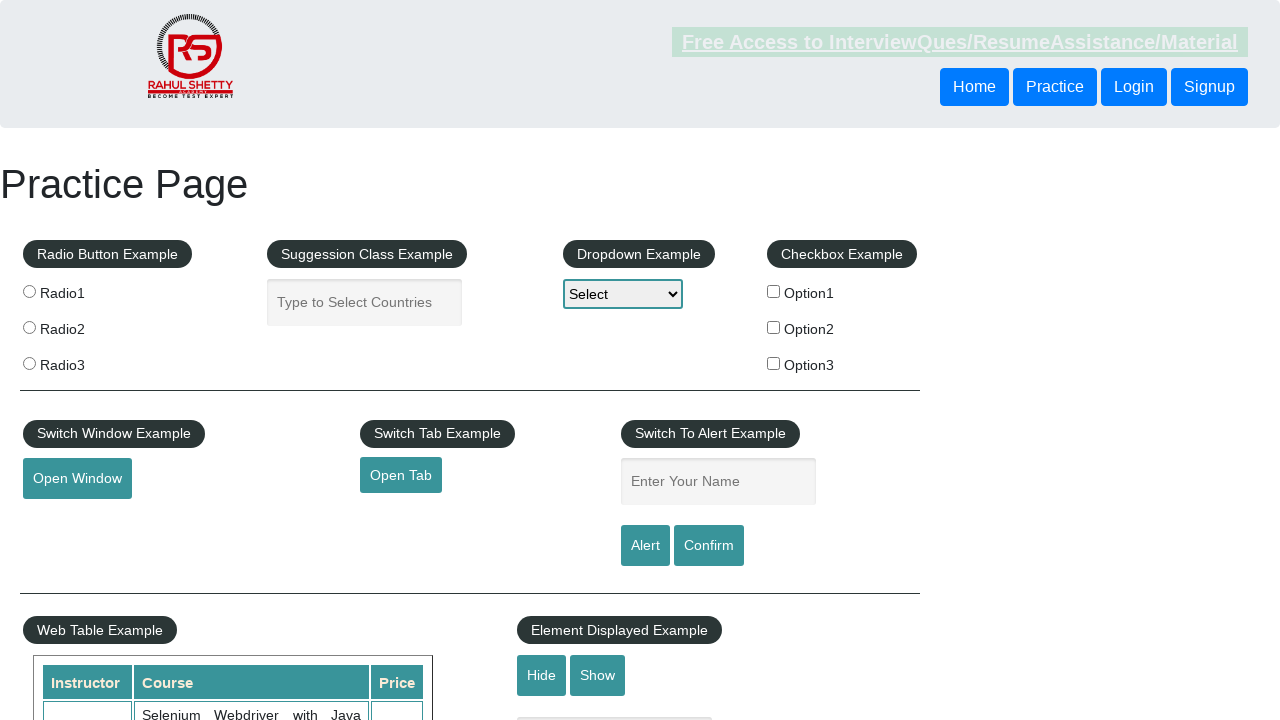

Page fully loaded (networkidle state reached)
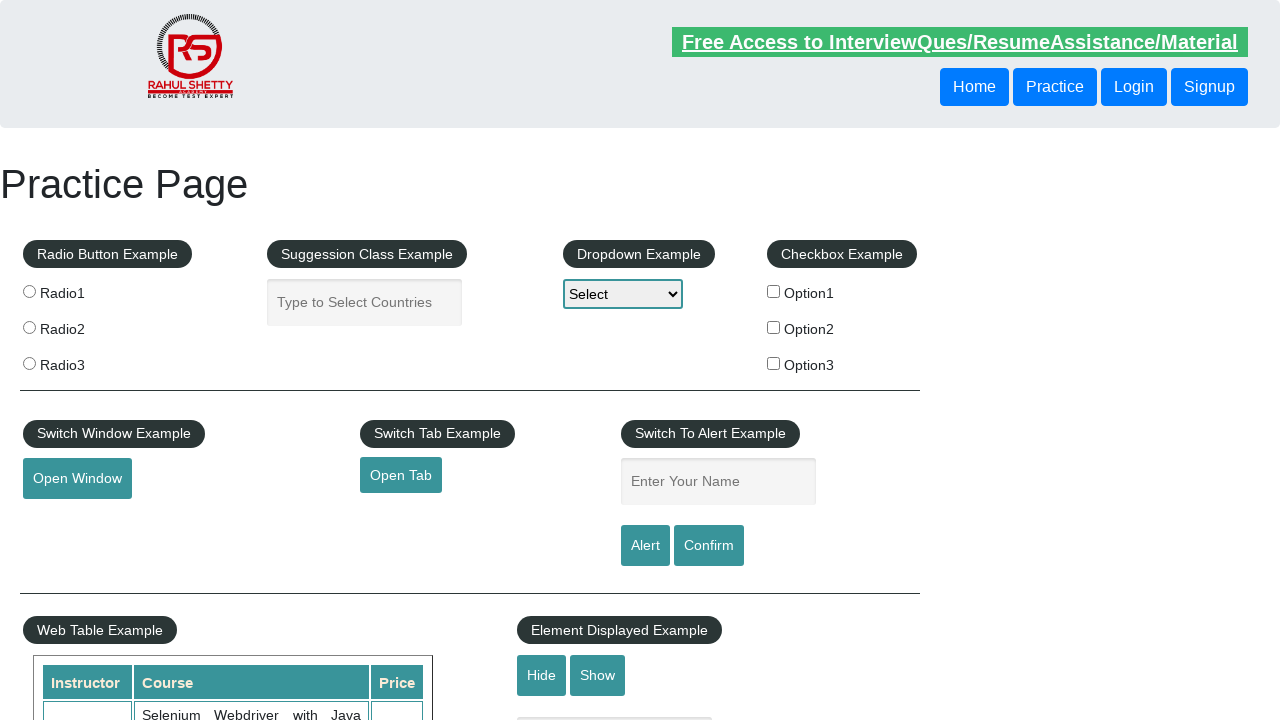

Footer links selector became available
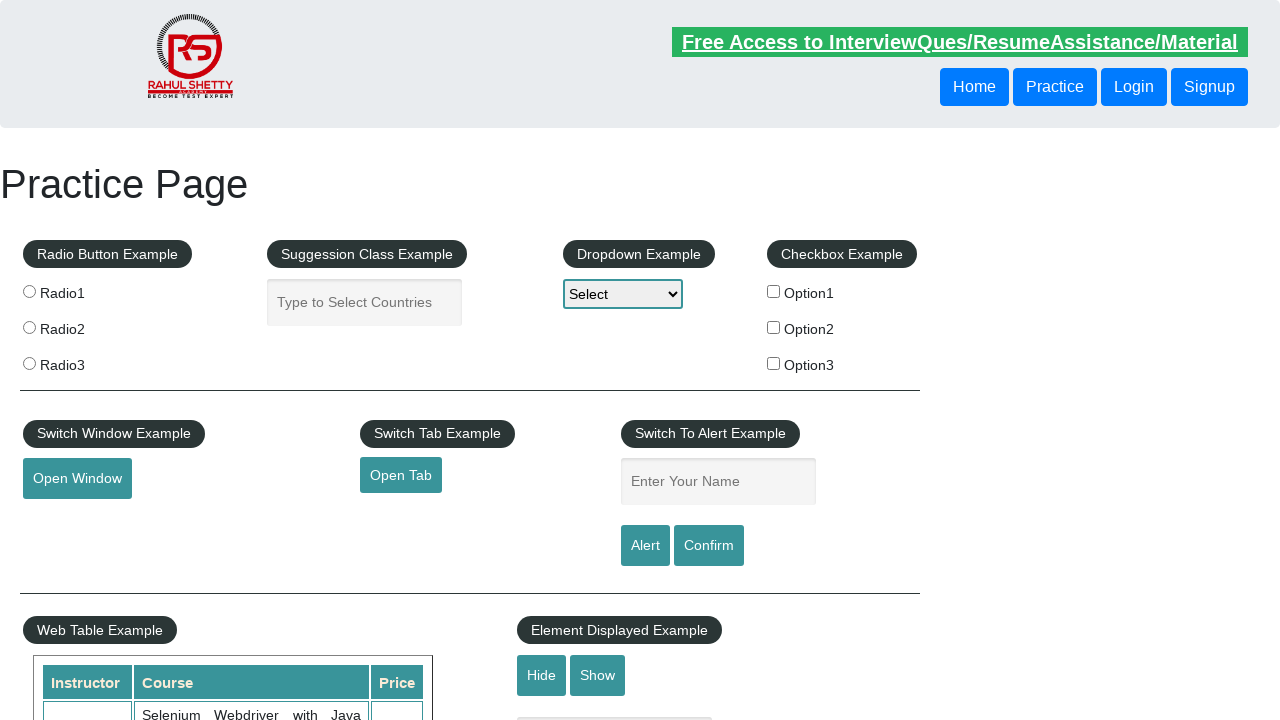

Located footer links with selector 'li.gf-li a'
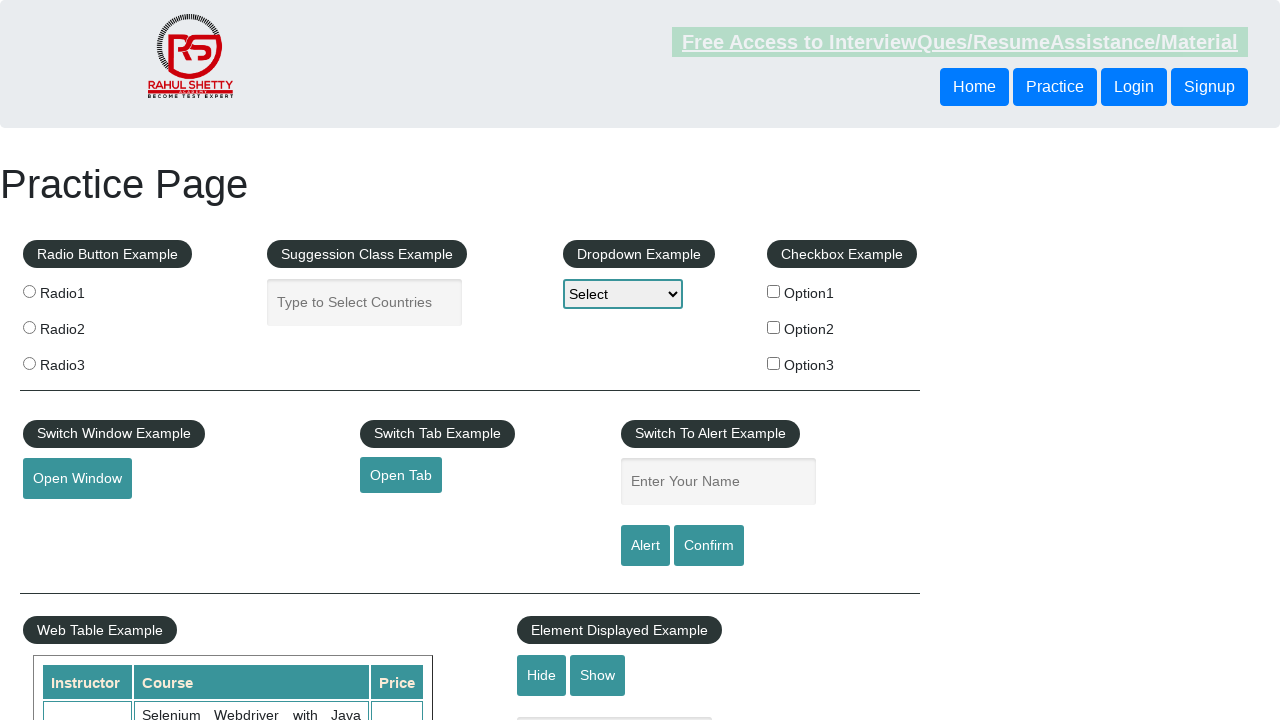

Verified footer links are present (count: 20)
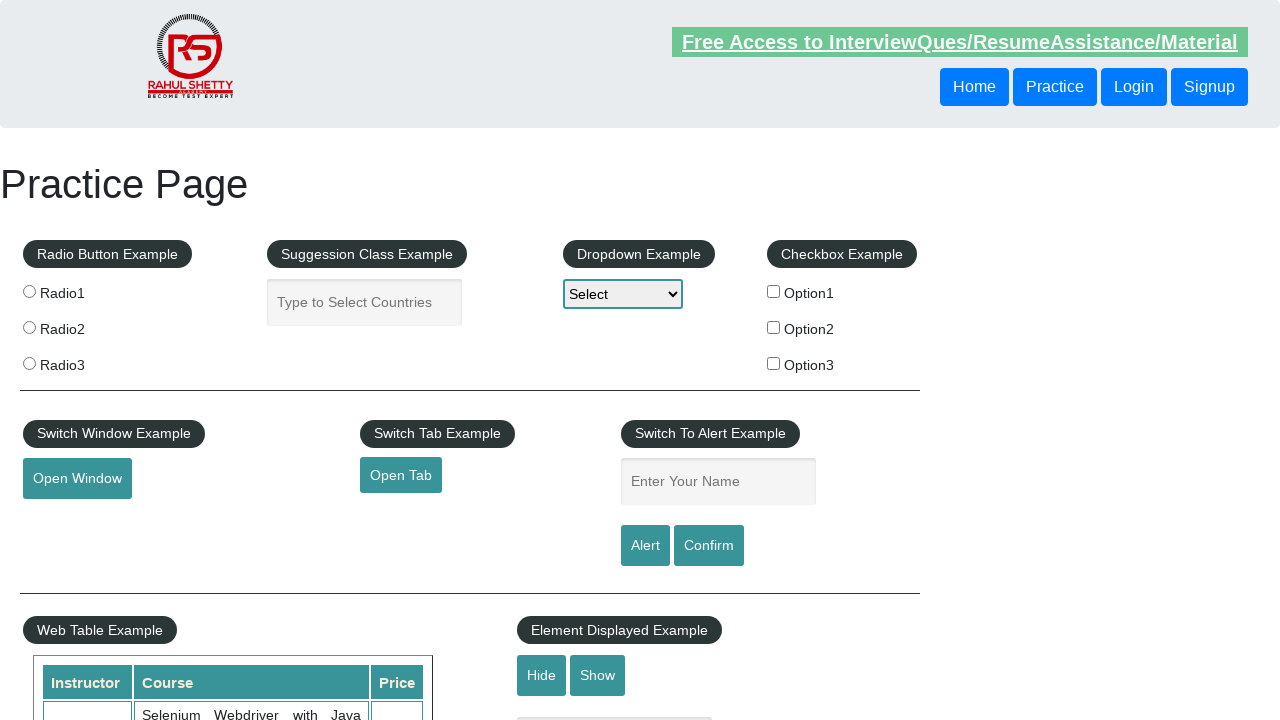

Retrieved first footer link
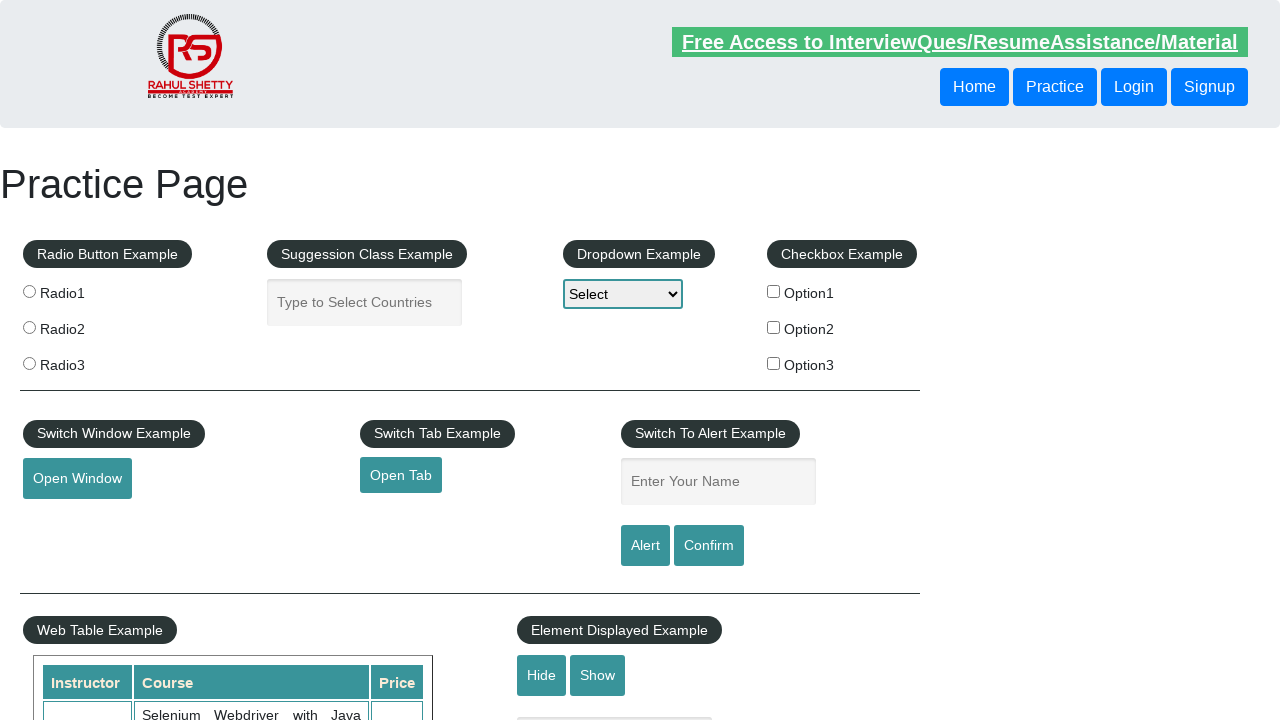

Verified first footer link is visible
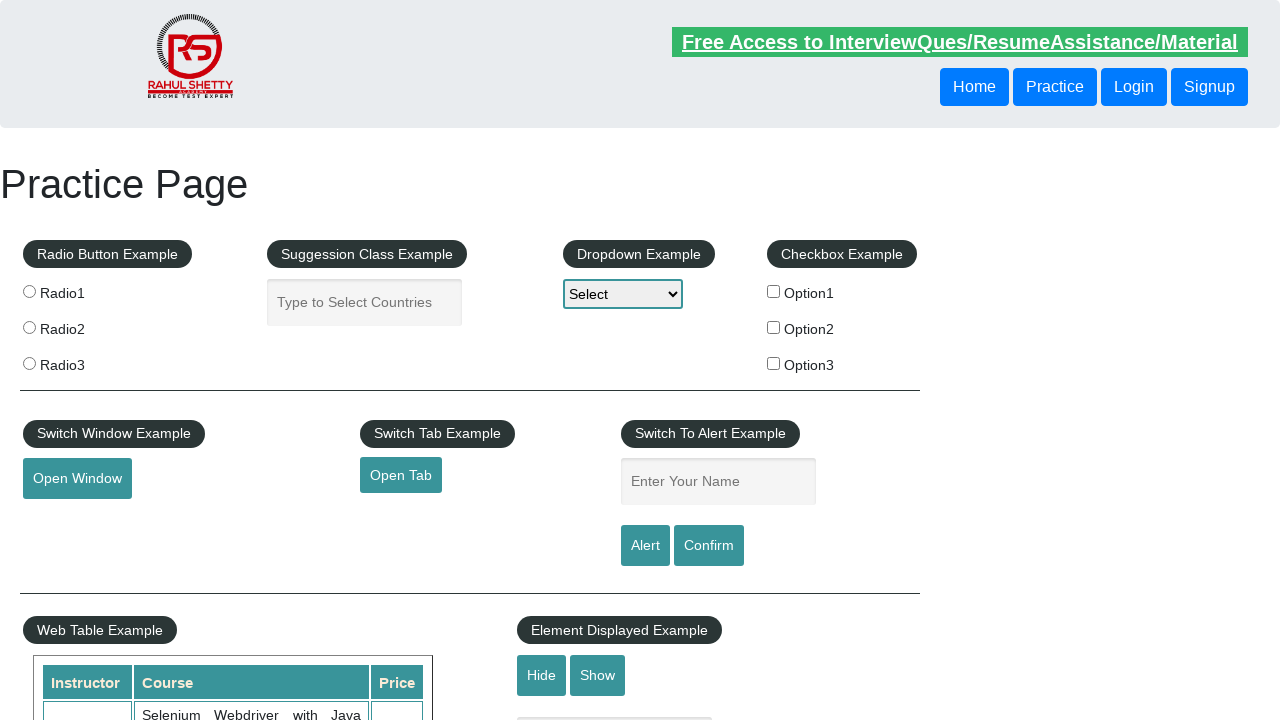

Verified first footer link has href attribute: #
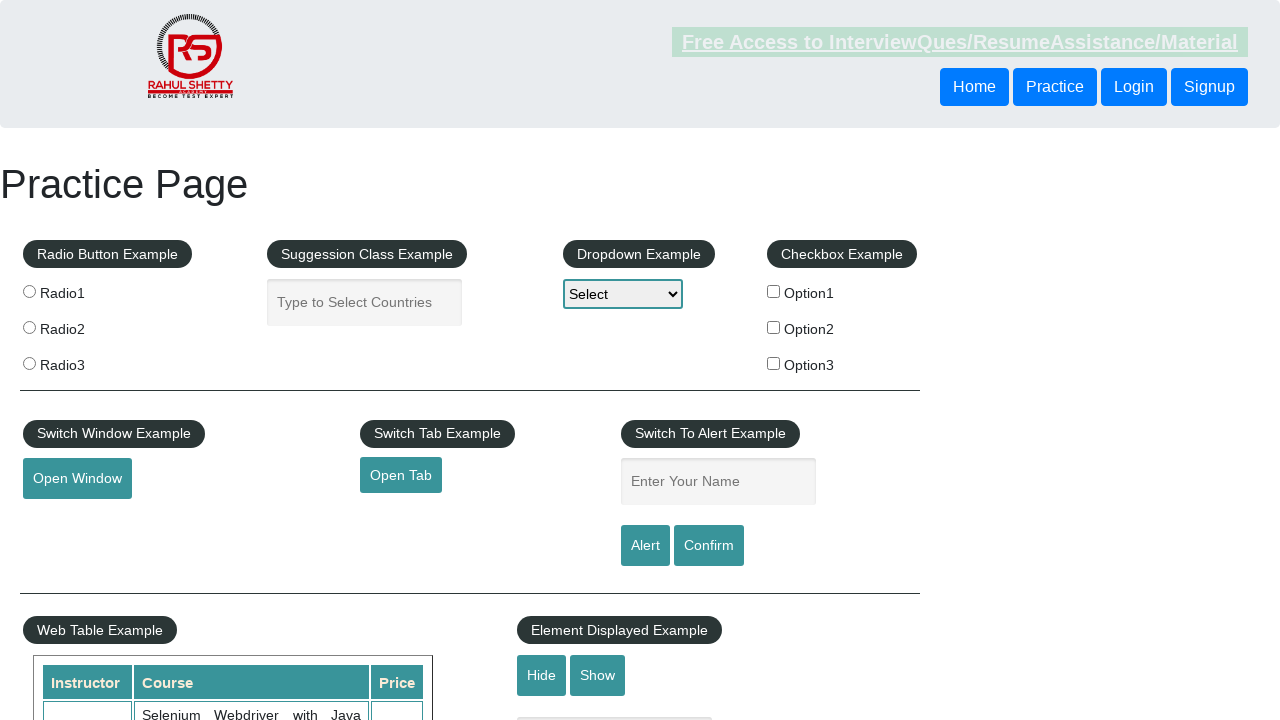

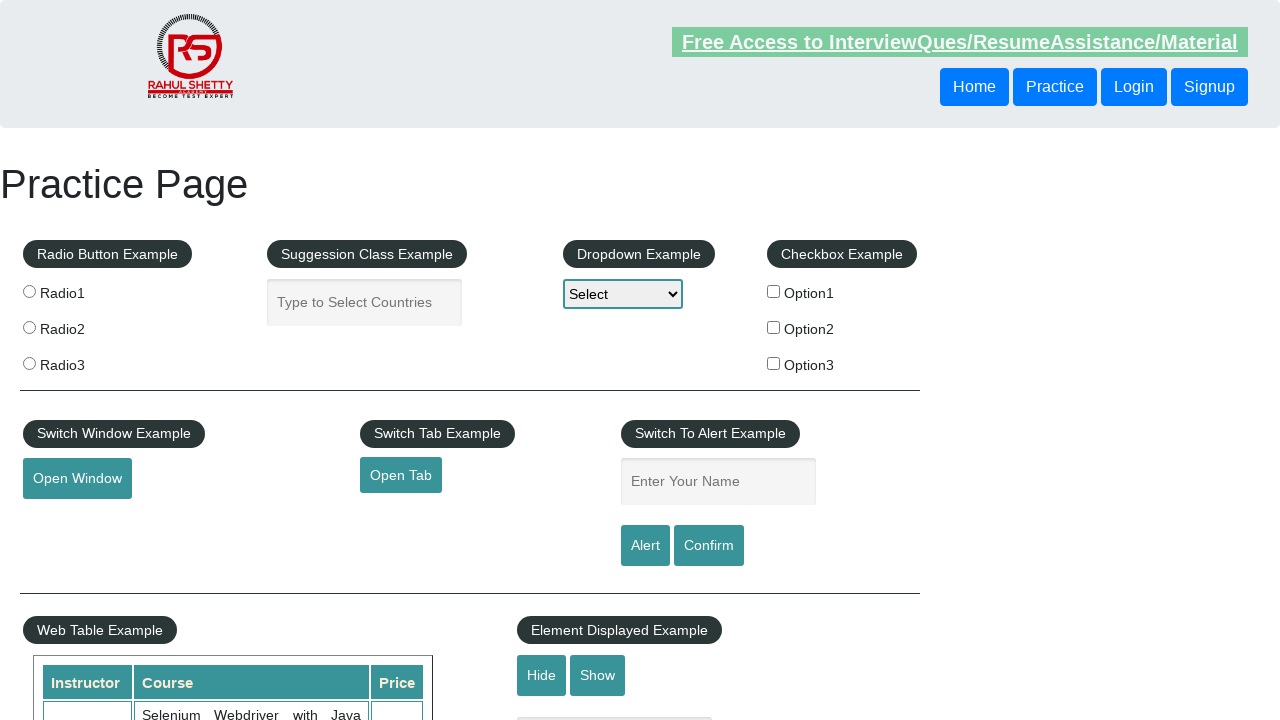